Tests file download functionality by clicking a download link and waiting for the download to complete

Starting URL: https://www.selenium.dev/selenium/web/downloads/download.html

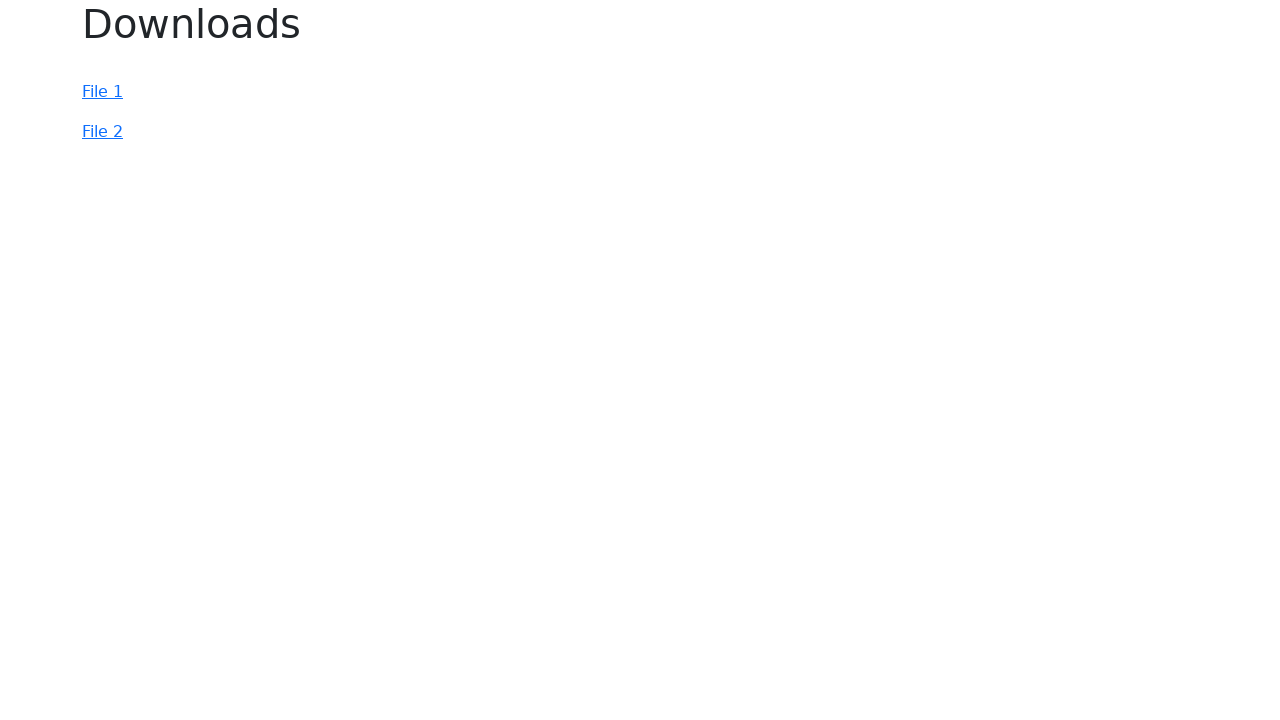

Download link element #file-2 loaded
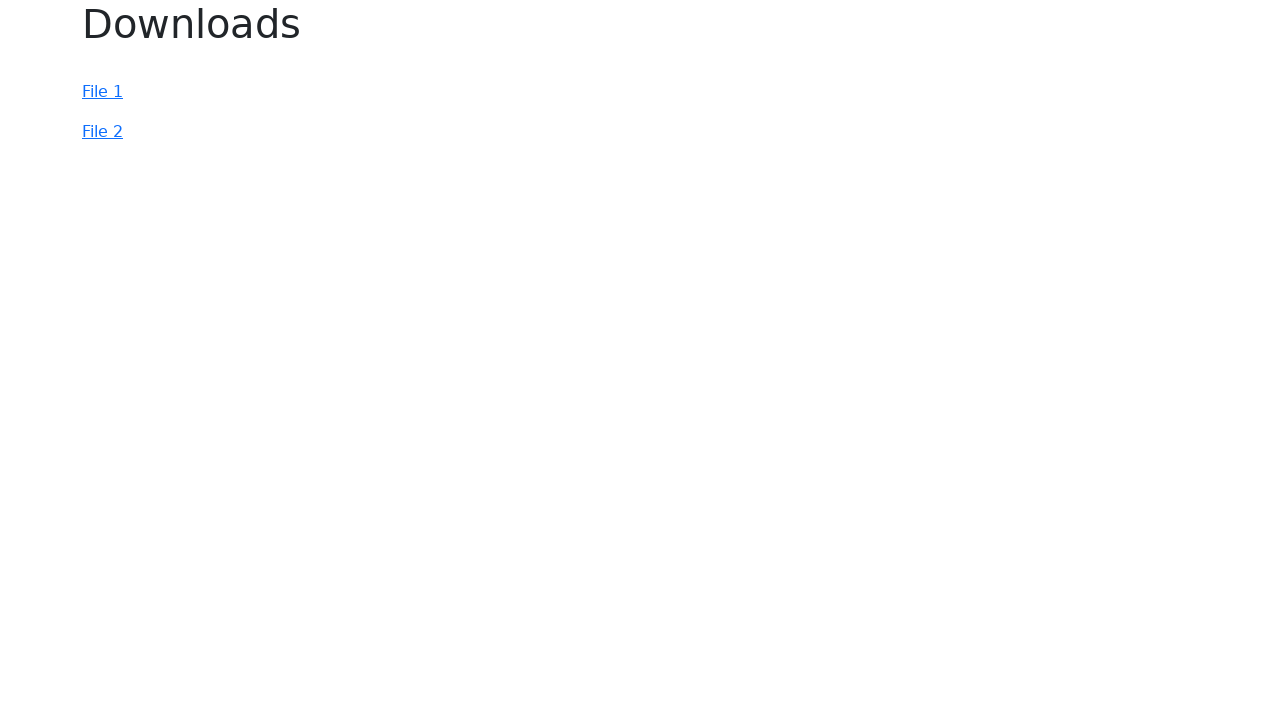

Clicked download link #file-2 at (102, 132) on #file-2
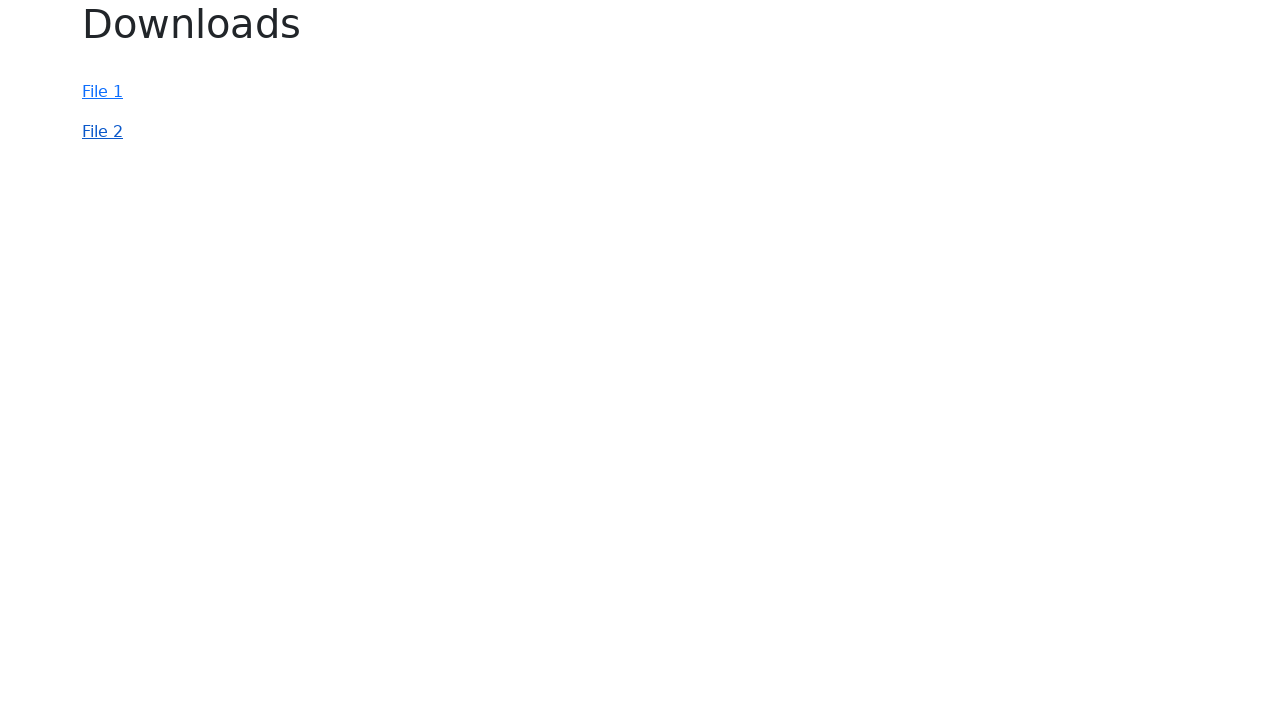

Download completed and file object obtained
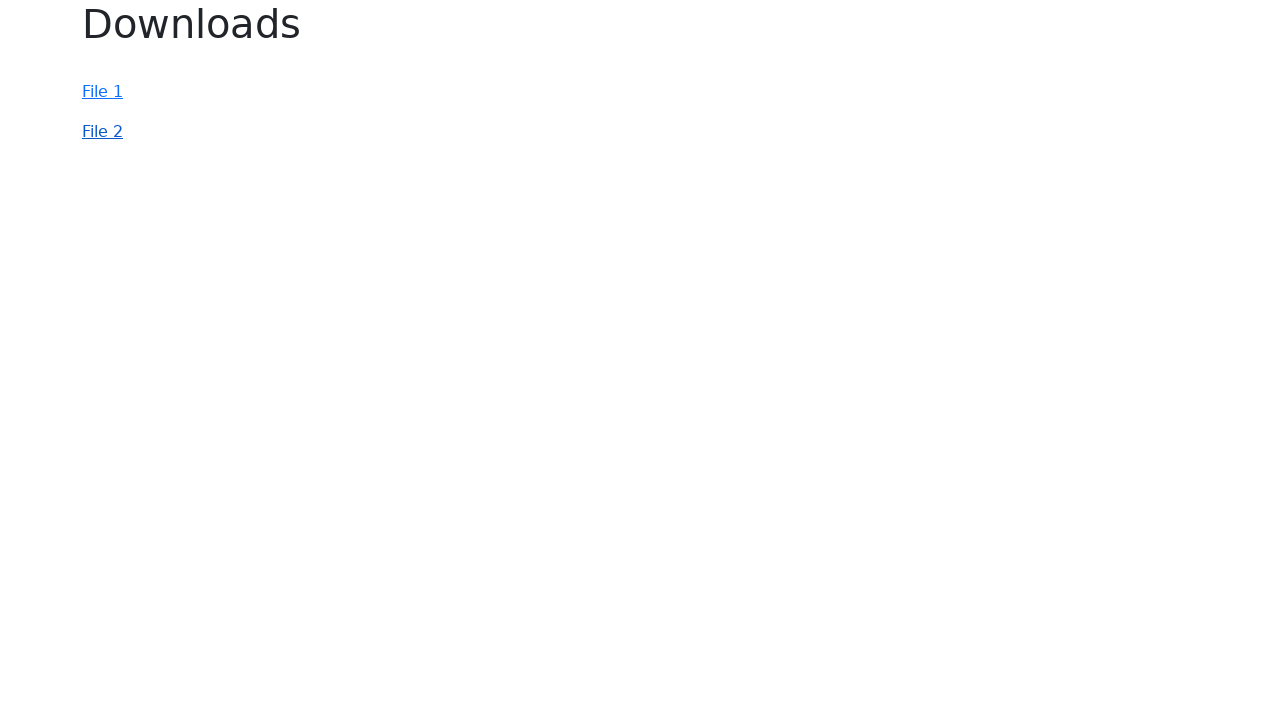

Retrieved download file path
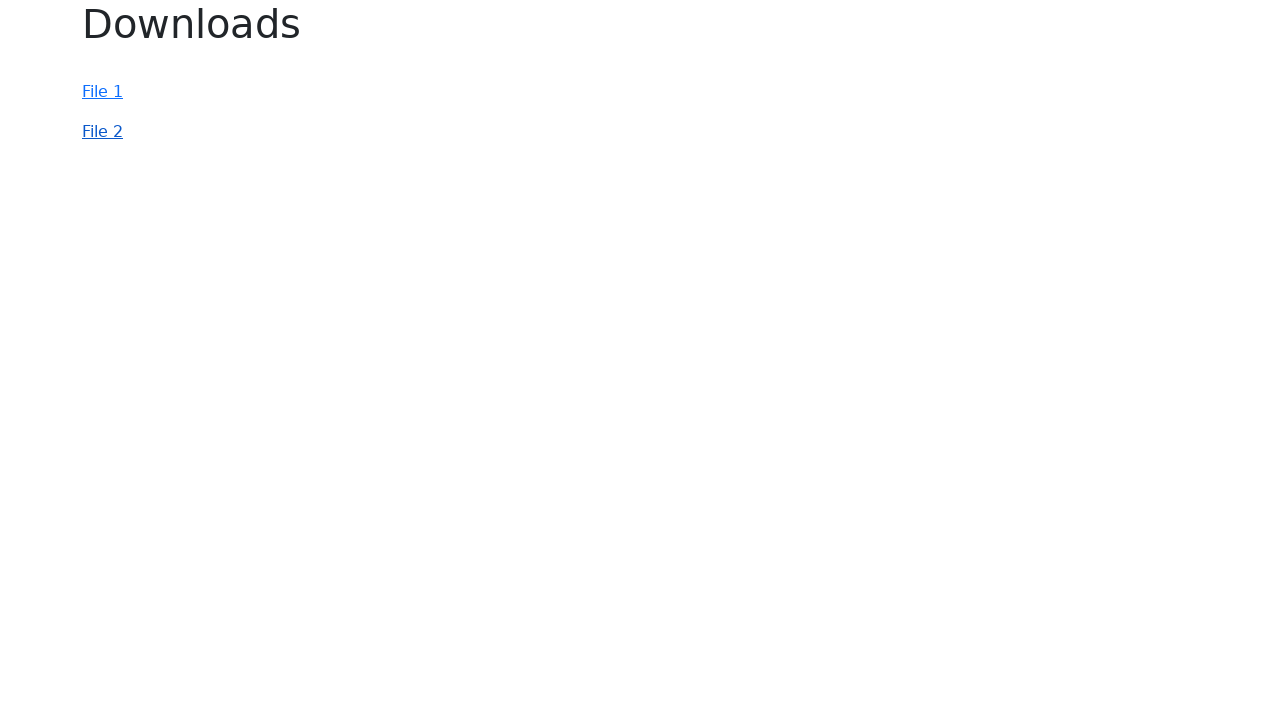

Verified download path is not None
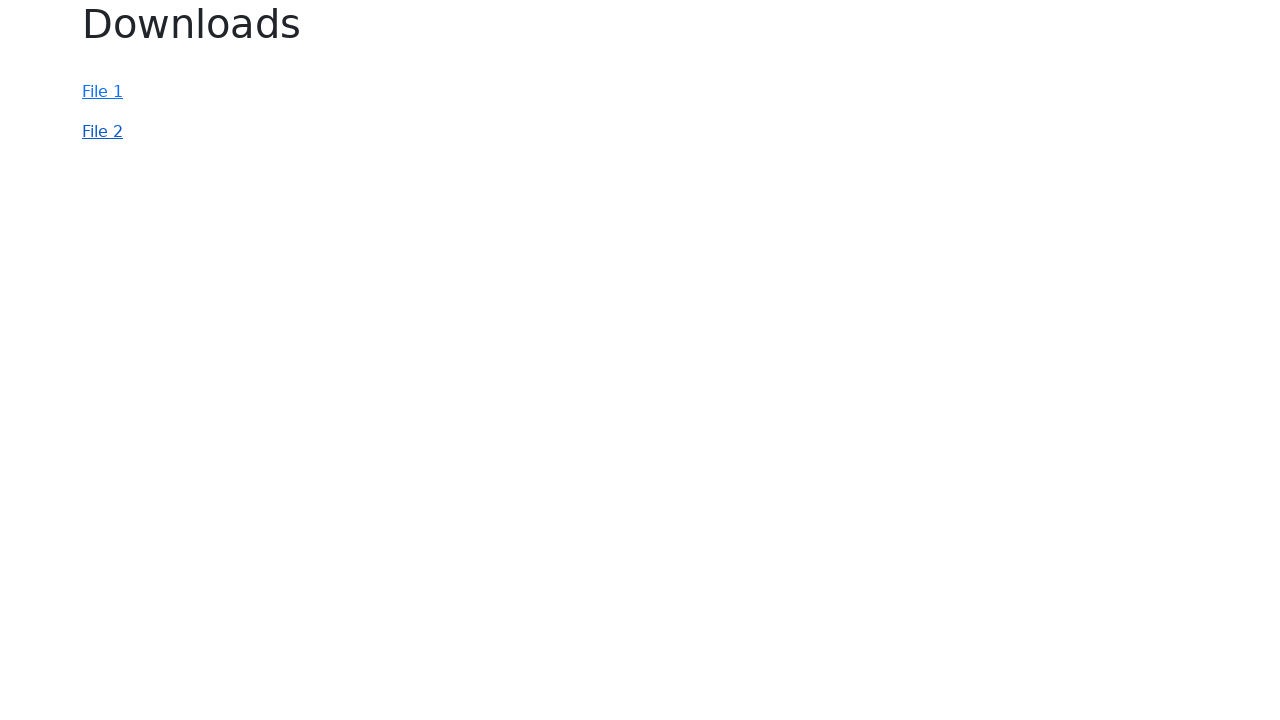

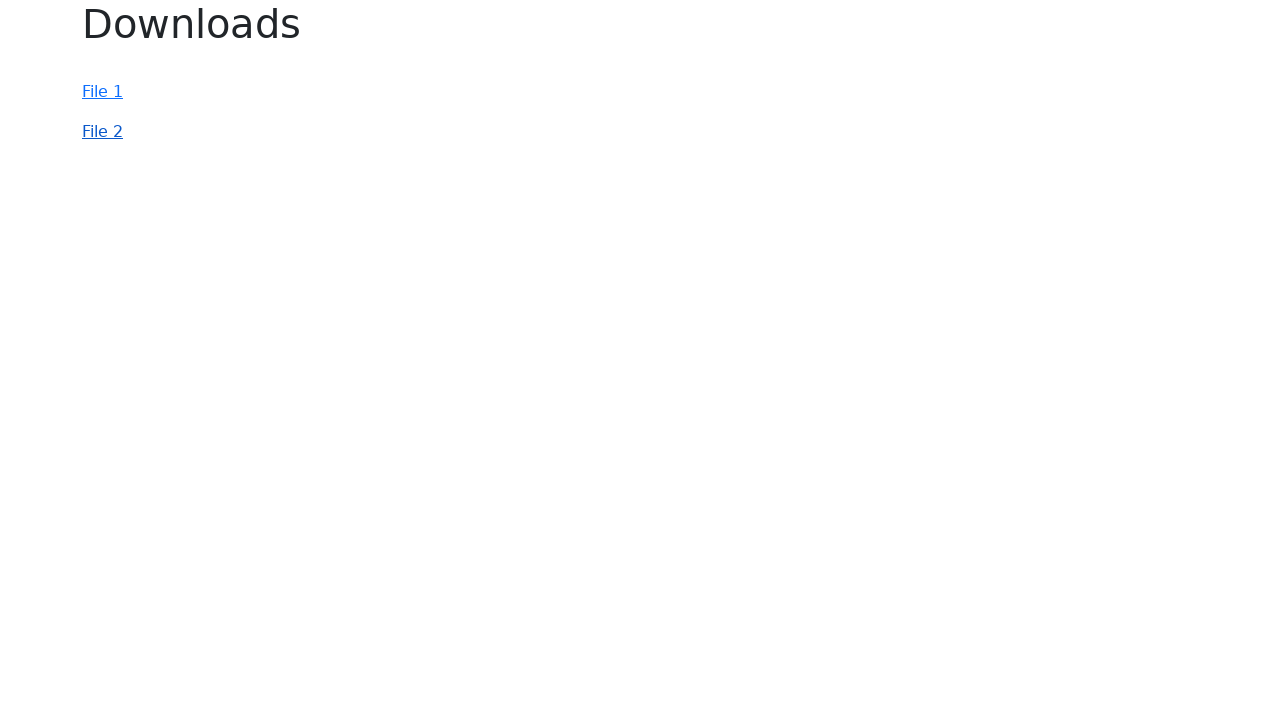